Tests navigation on python.org by clicking the Python Package Index link and then navigating back to the previous page

Starting URL: https://python.org

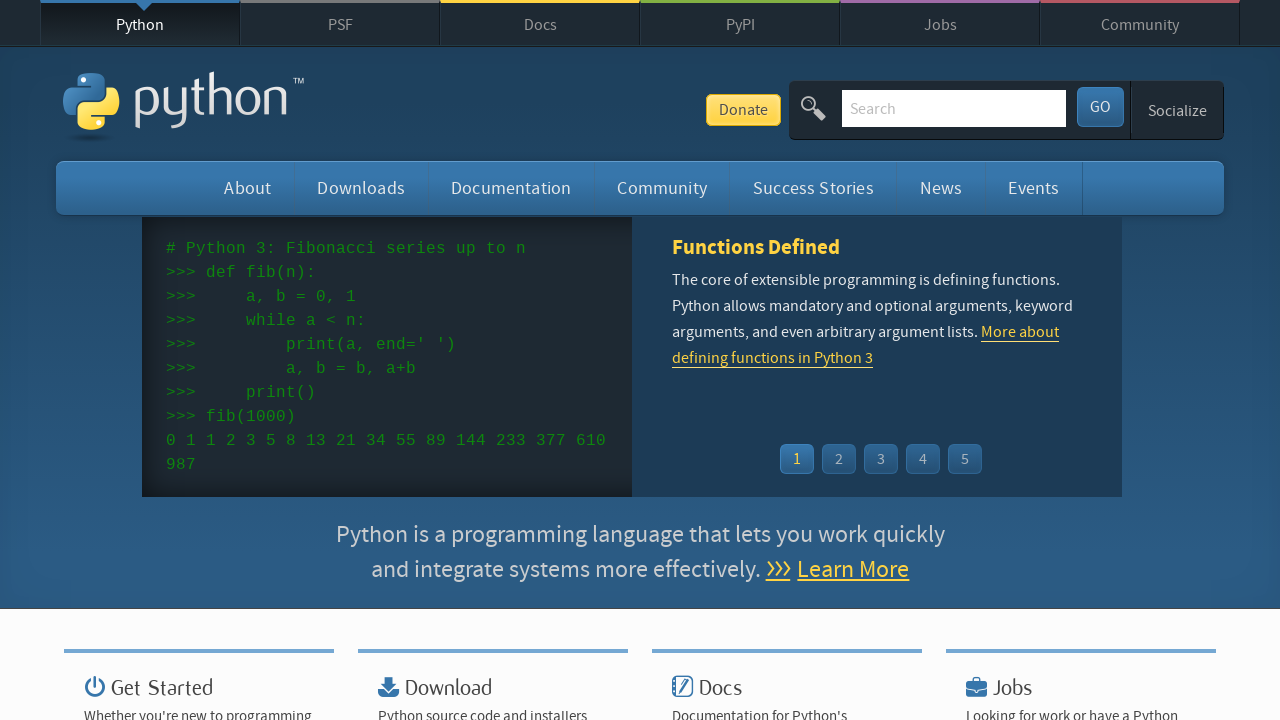

Clicked the Python Package Index link at (740, 24) on a[title="Python Package Index"]
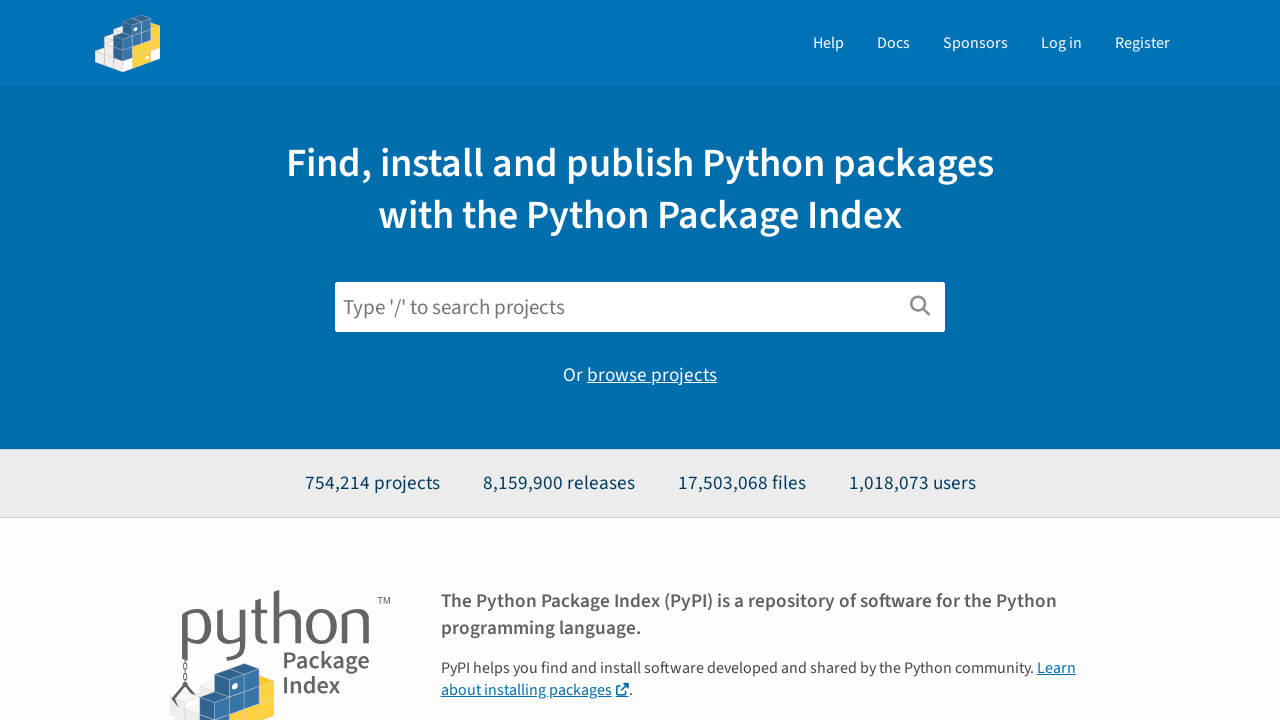

Python Package Index page loaded
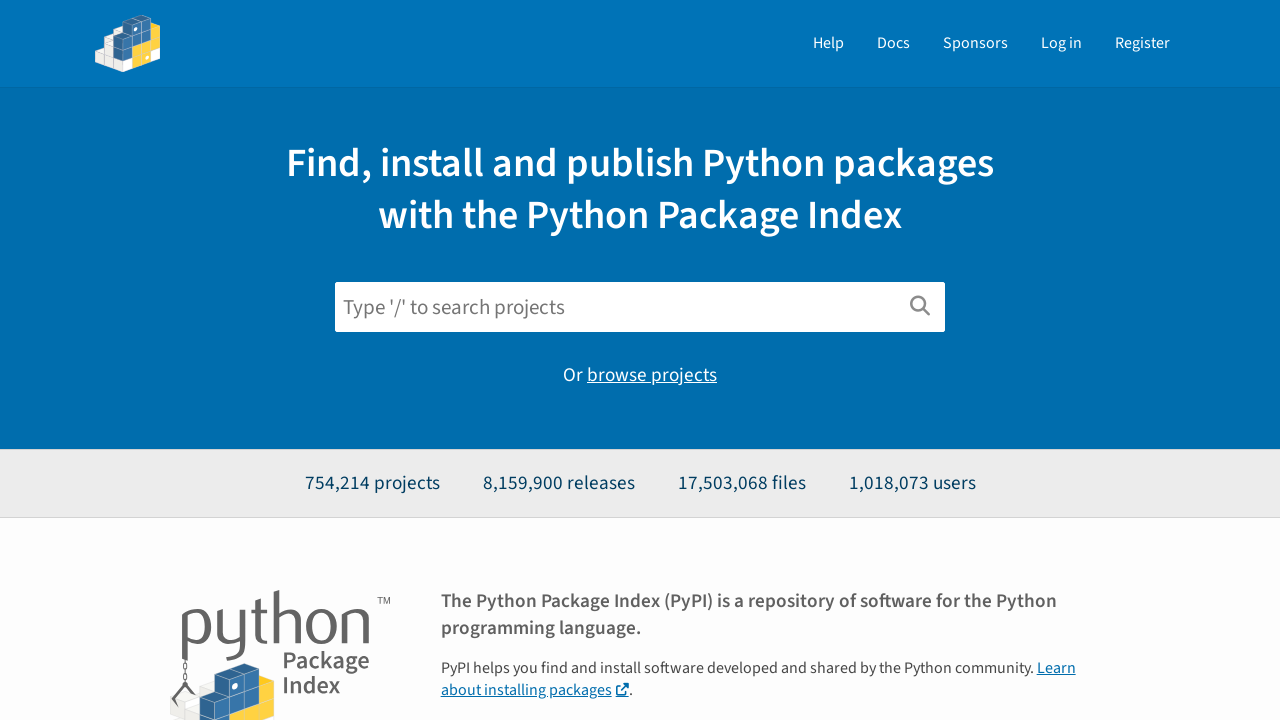

Navigated back to previous page
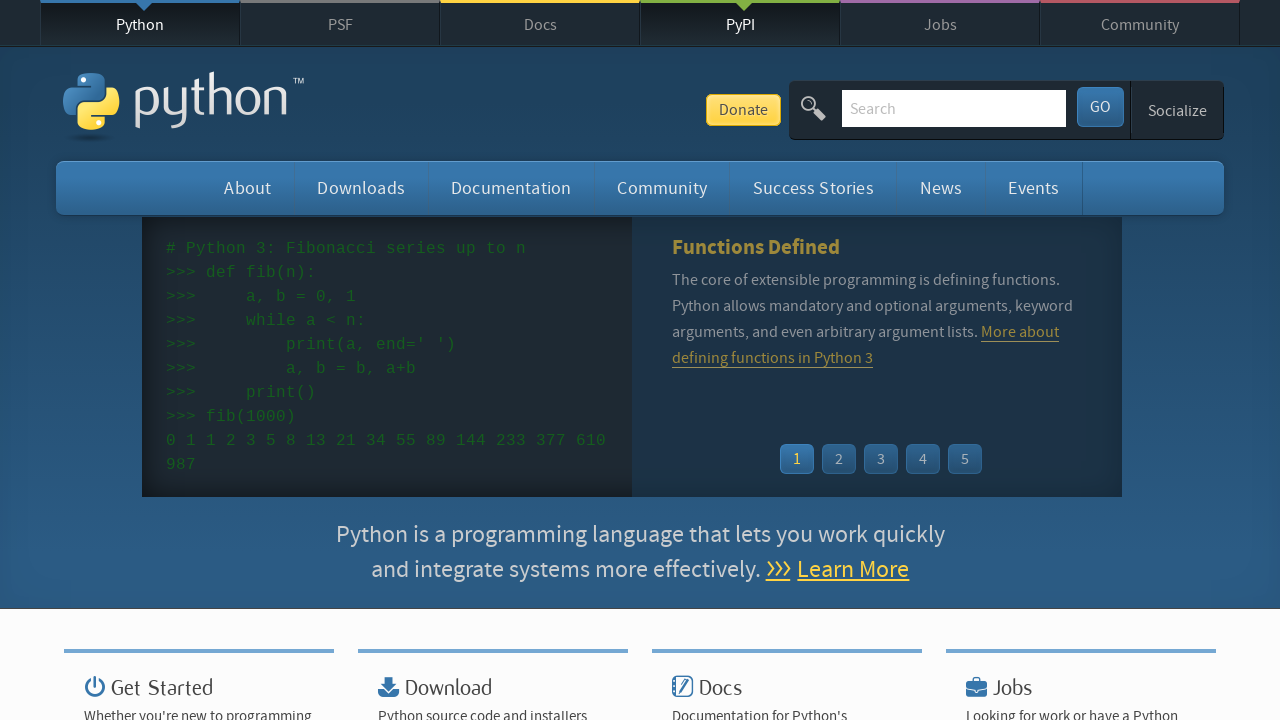

Previous page (python.org) loaded
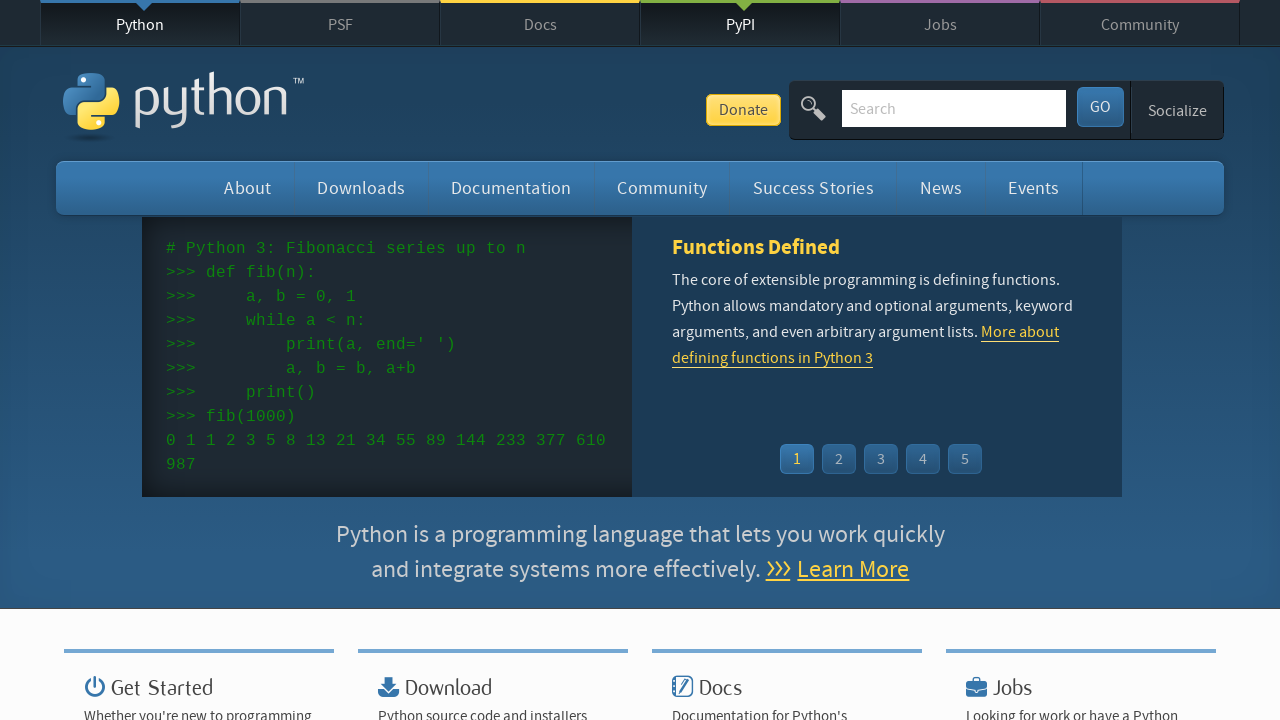

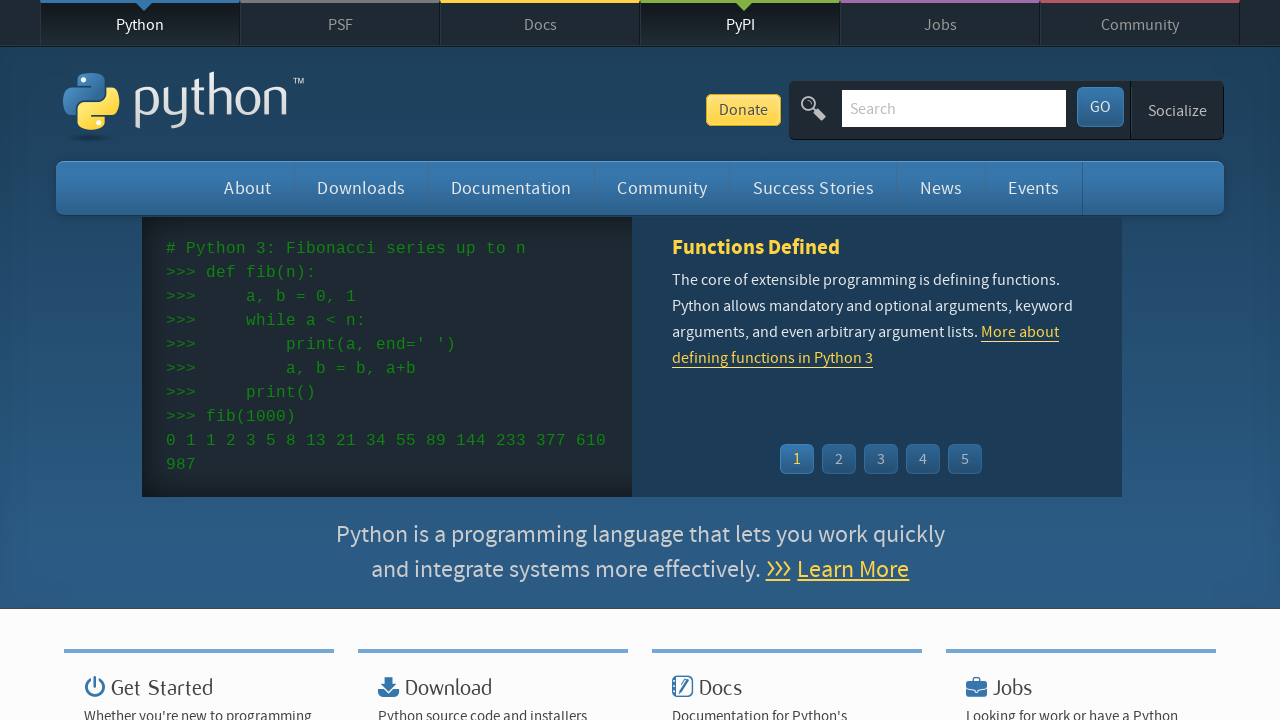